Tests an e-commerce grocery store flow by searching for products containing 'ca', adding 'Cashews' to cart, and proceeding through checkout to place an order.

Starting URL: https://rahulshettyacademy.com/seleniumPractise/#/

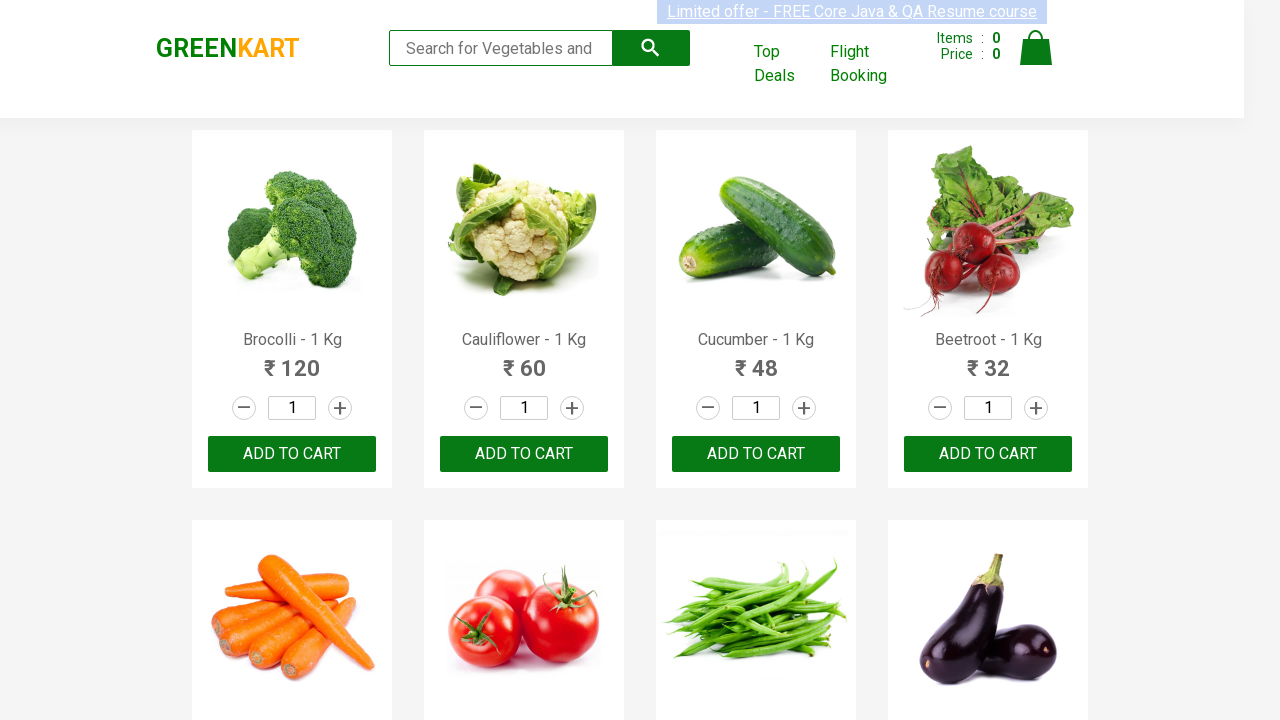

Filled search field with 'ca' to find products on .search-keyword
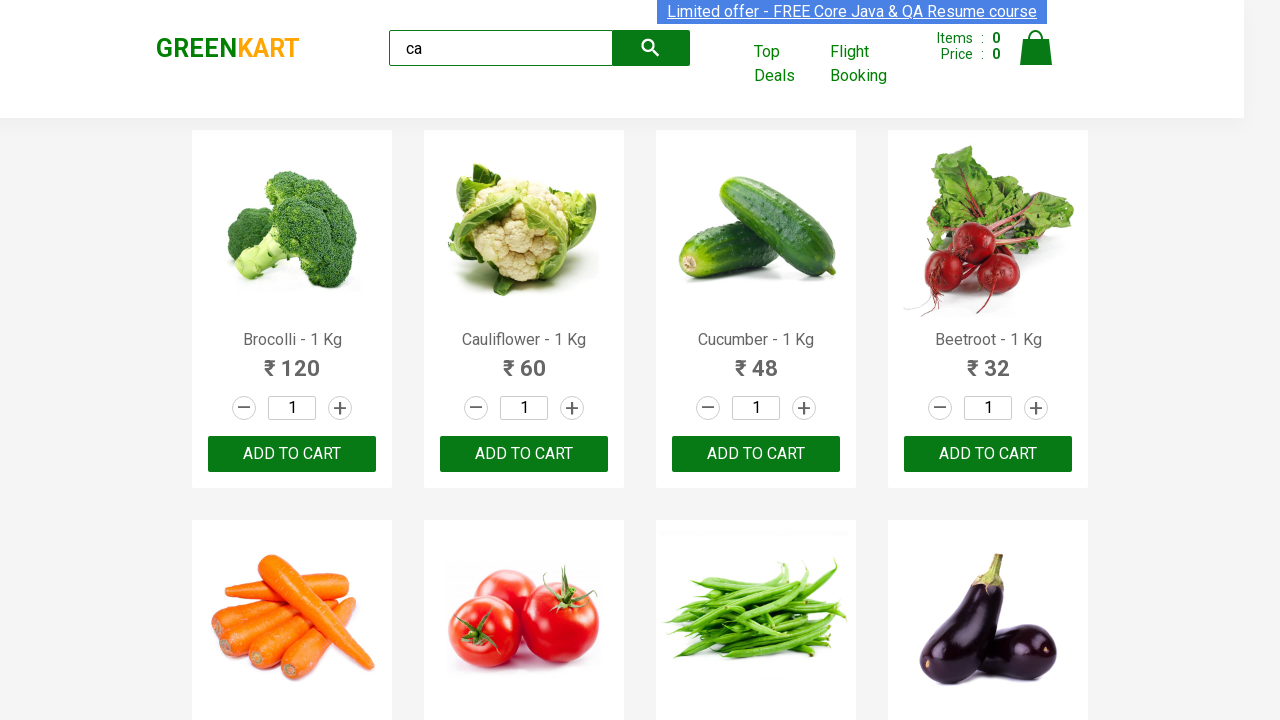

Waited 2 seconds for search results to filter
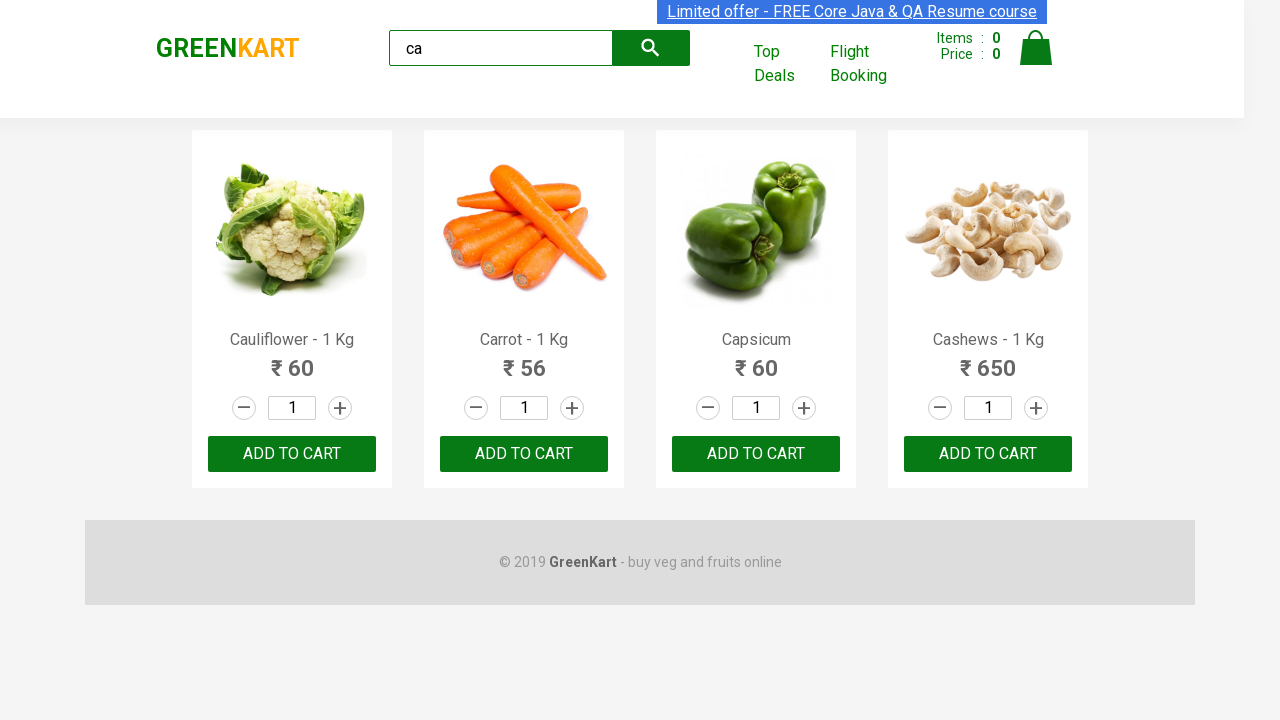

Retrieved all product elements from search results
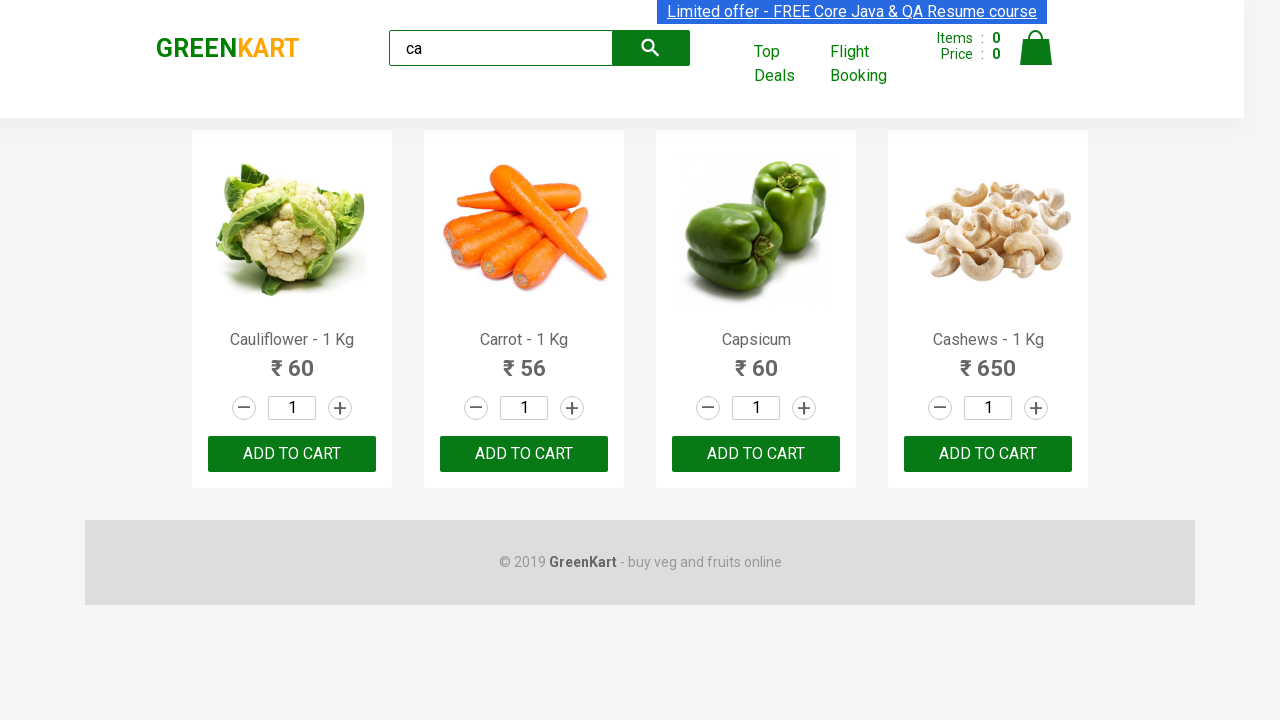

Found and clicked 'Add to Cart' button for Cashews at (988, 454) on .products .product >> nth=3 >> button
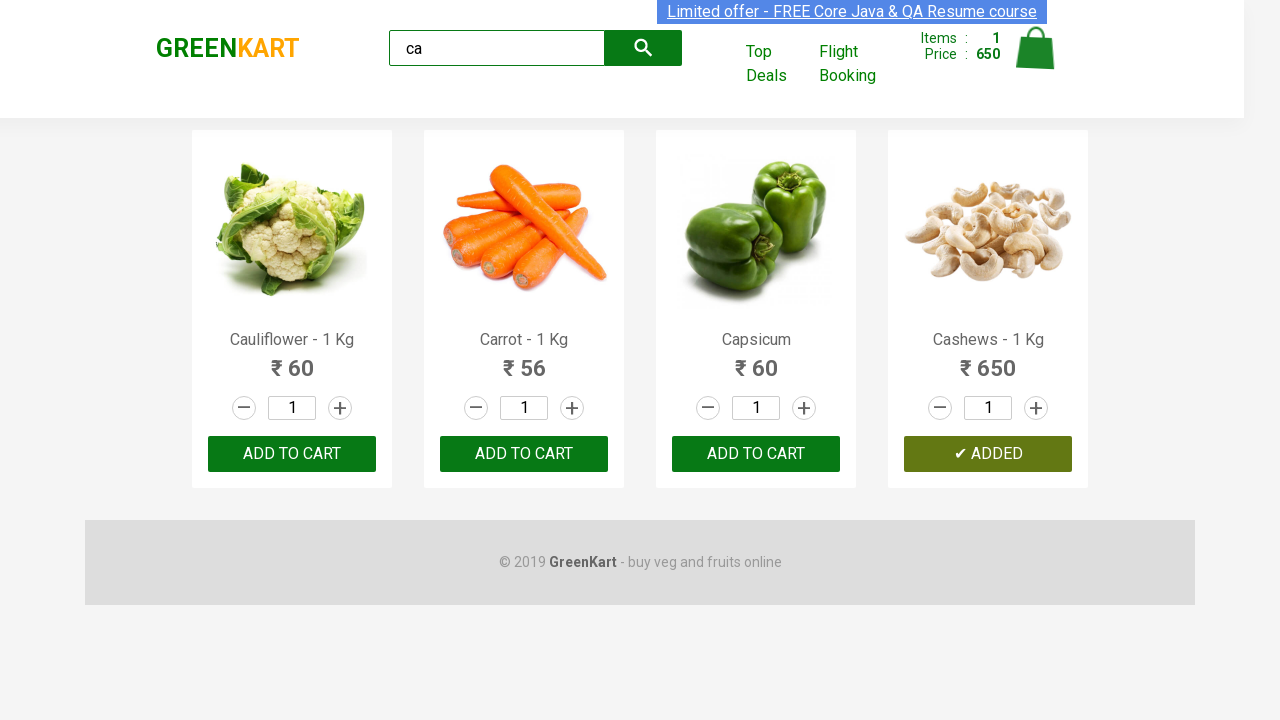

Clicked on cart icon at (1036, 48) on .cart-icon > img
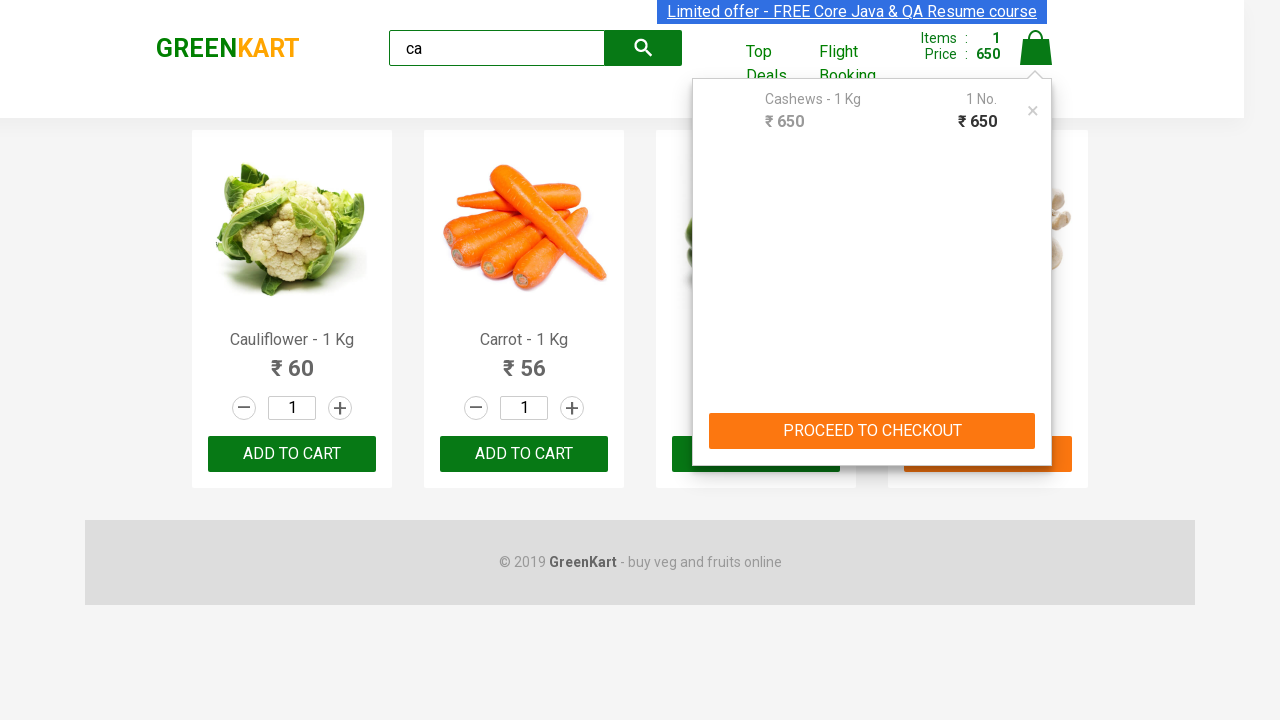

Clicked 'PROCEED TO CHECKOUT' button at (872, 431) on text=PROCEED TO CHECKOUT
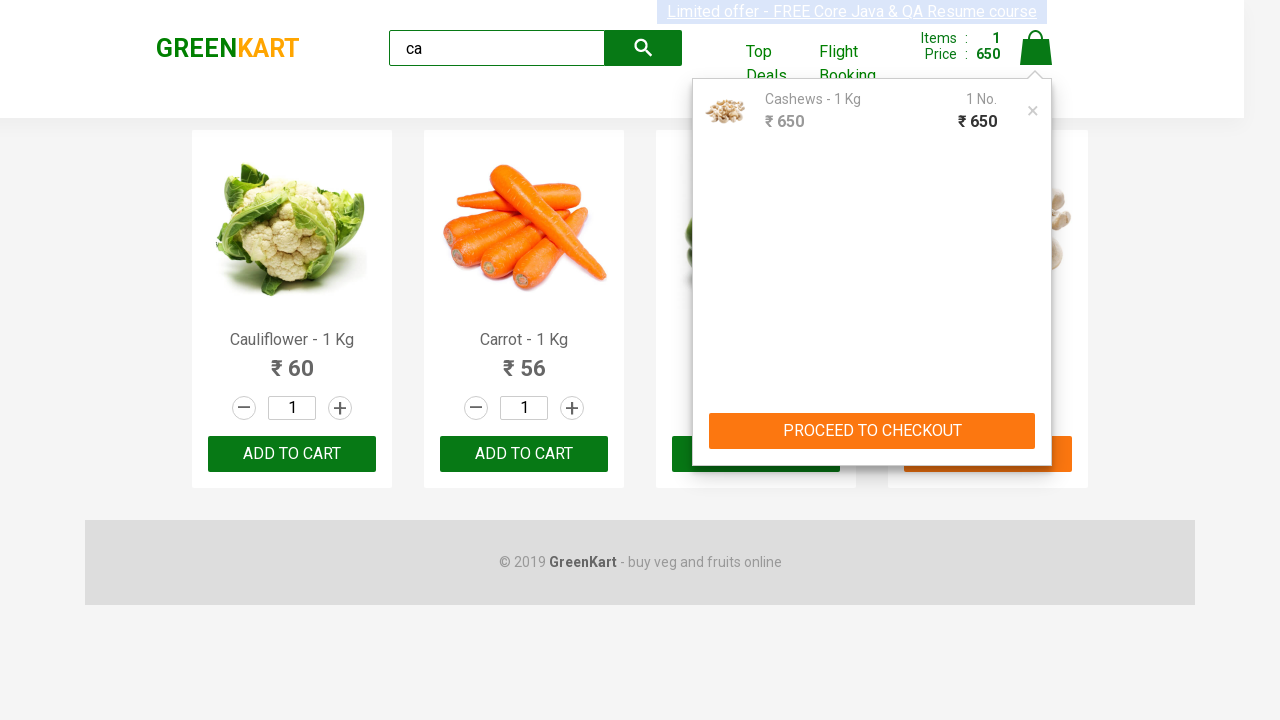

Clicked 'Place Order' button to complete purchase at (1036, 420) on text=Place Order
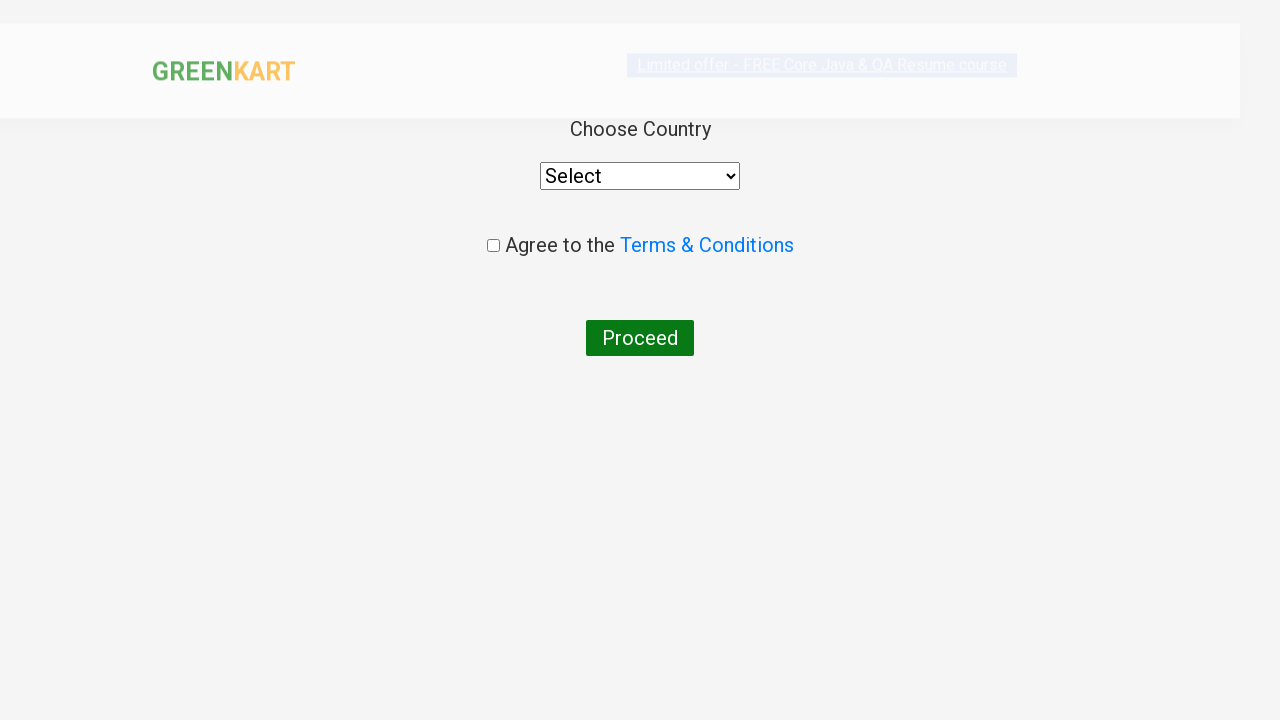

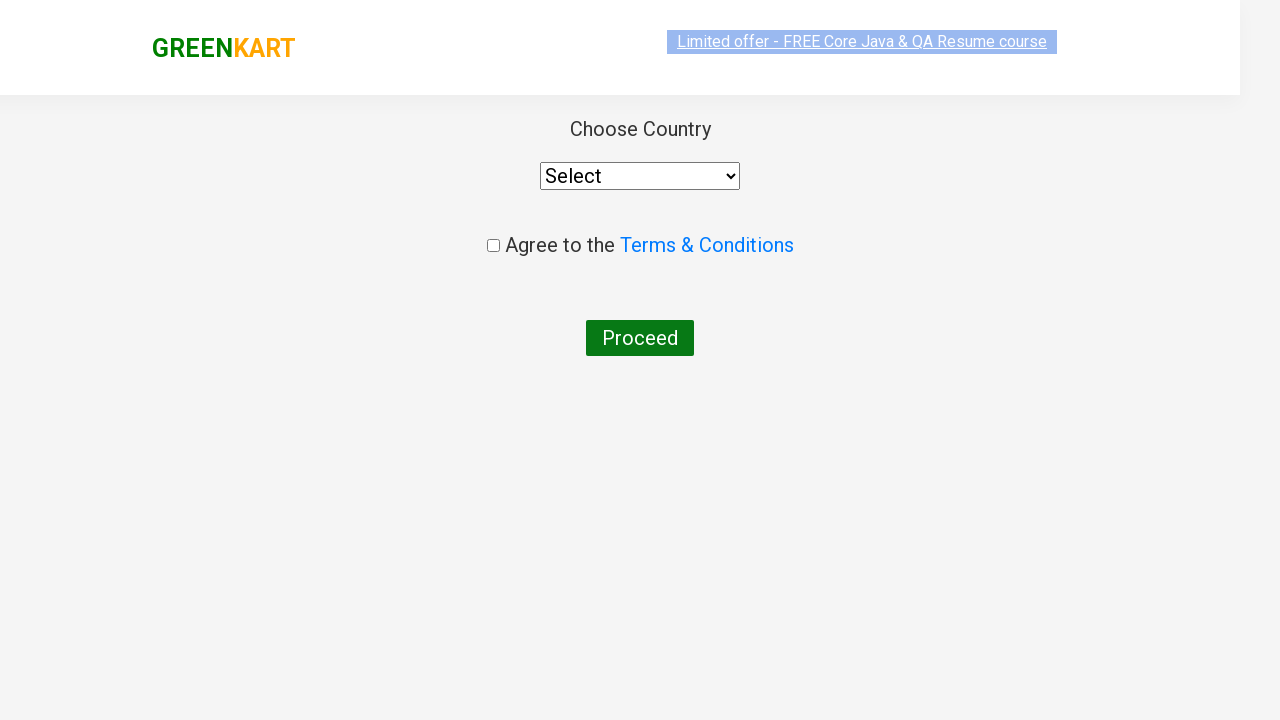